Navigates to JioSaavn music streaming website and clicks on the Podcasts link to access the podcasts section

Starting URL: https://www.jiosaavn.com/

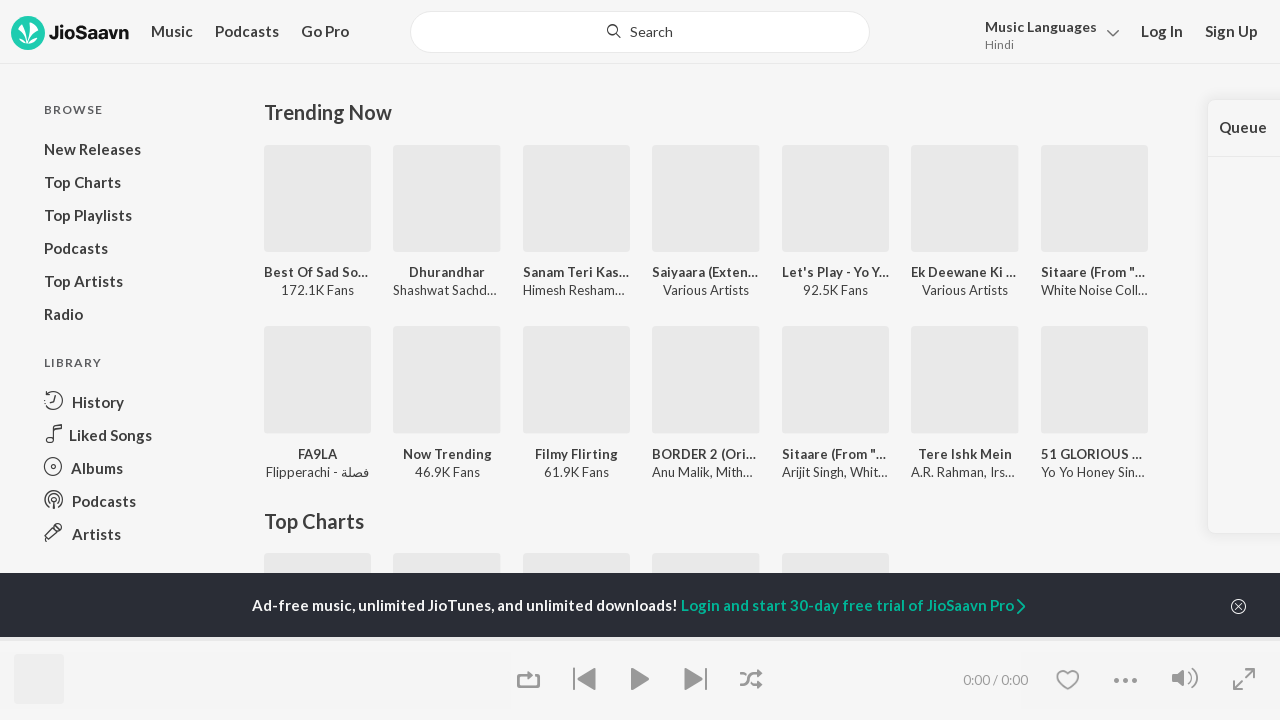

Navigated to JioSaavn music streaming website
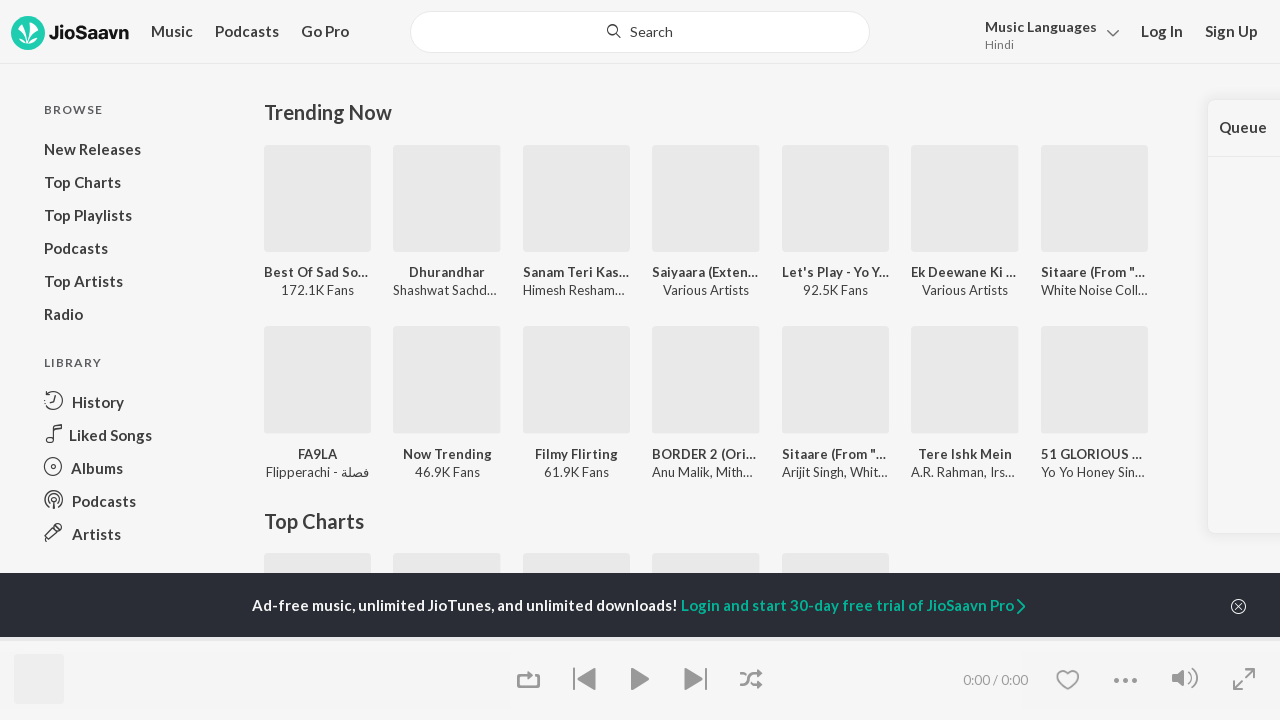

Clicked on Podcasts link to access podcasts section at (247, 32) on text=Podcasts
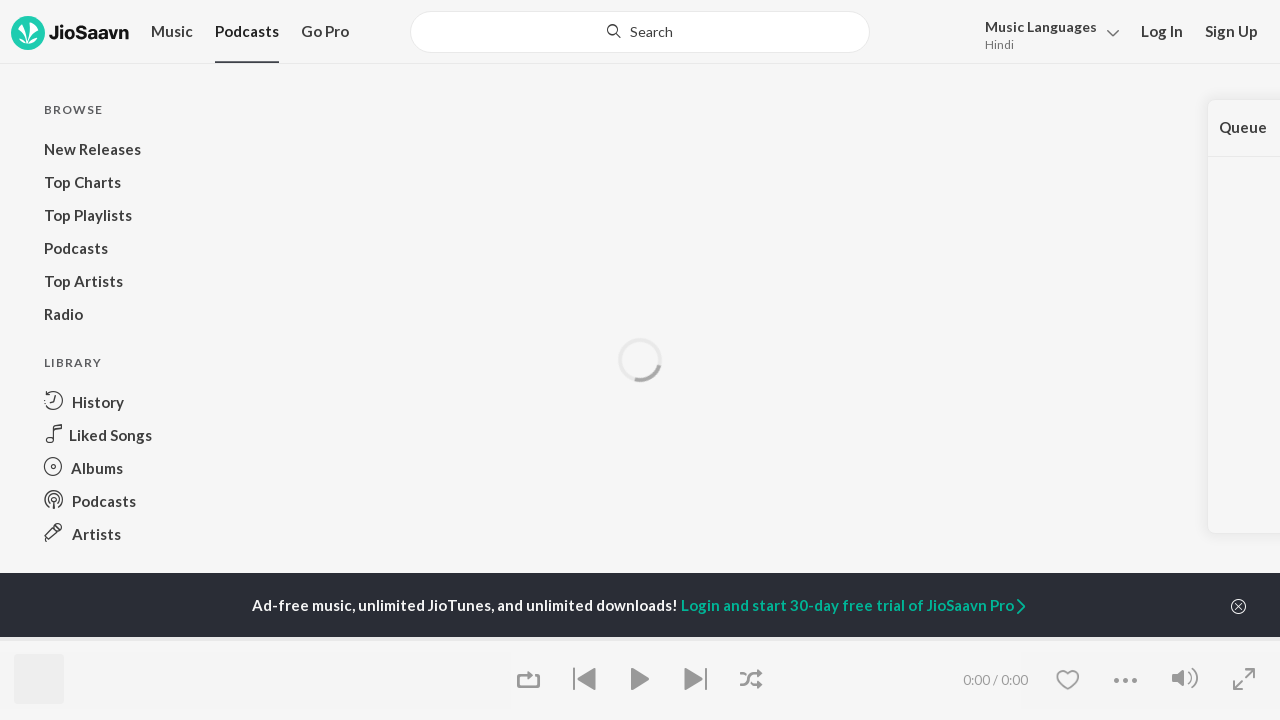

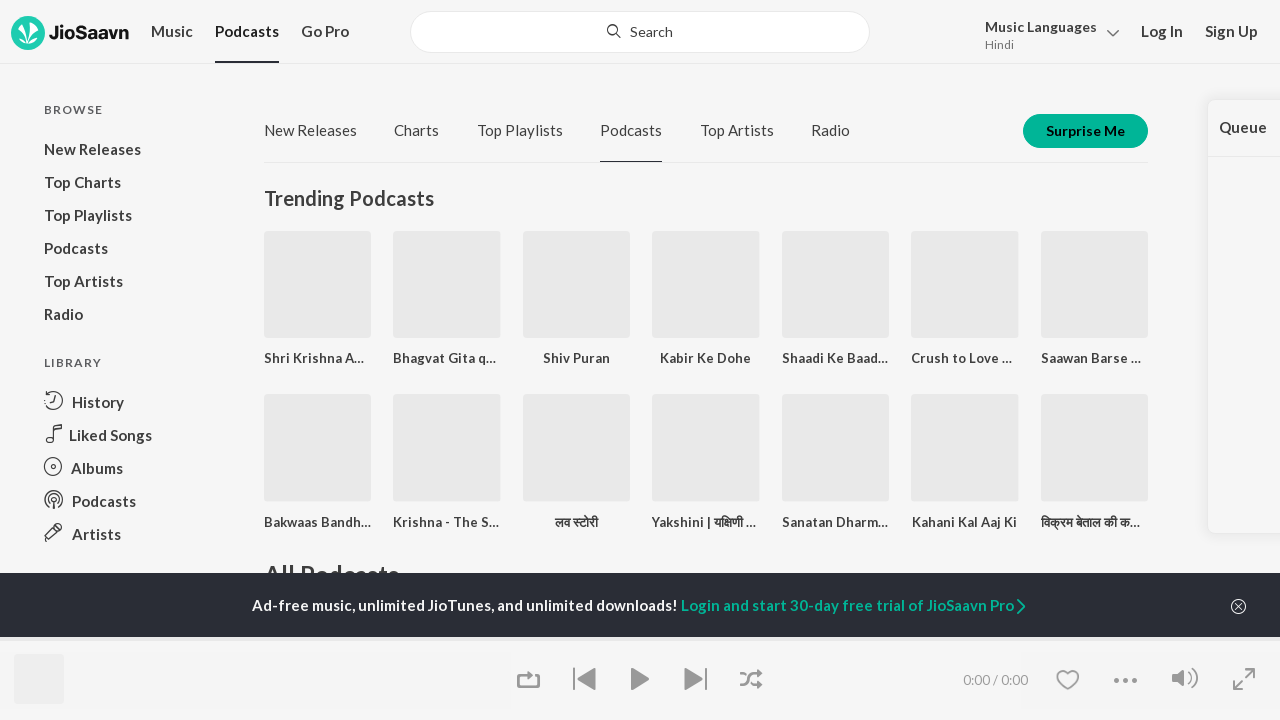